Solves a math challenge by extracting a value from an image attribute, calculating the result, and submitting a form with checkboxes

Starting URL: https://suninjuly.github.io/get_attribute.html

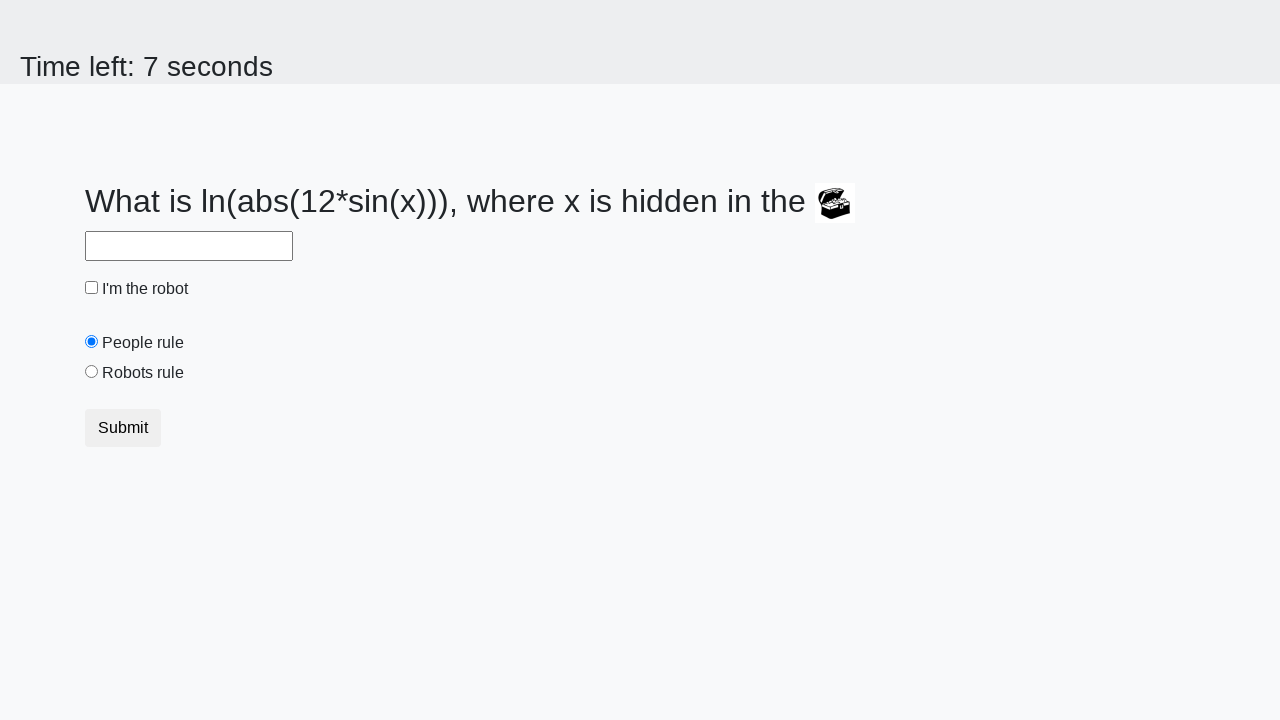

Located the image element
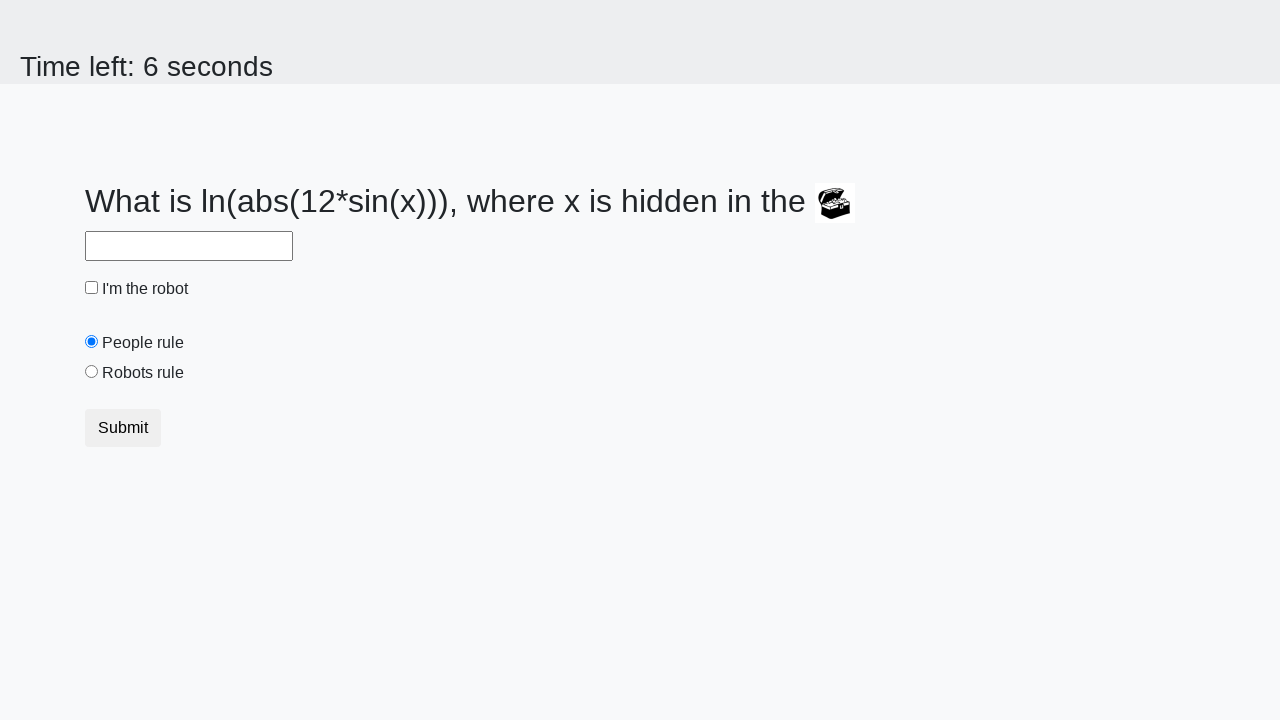

Extracted valuex attribute from image: 311
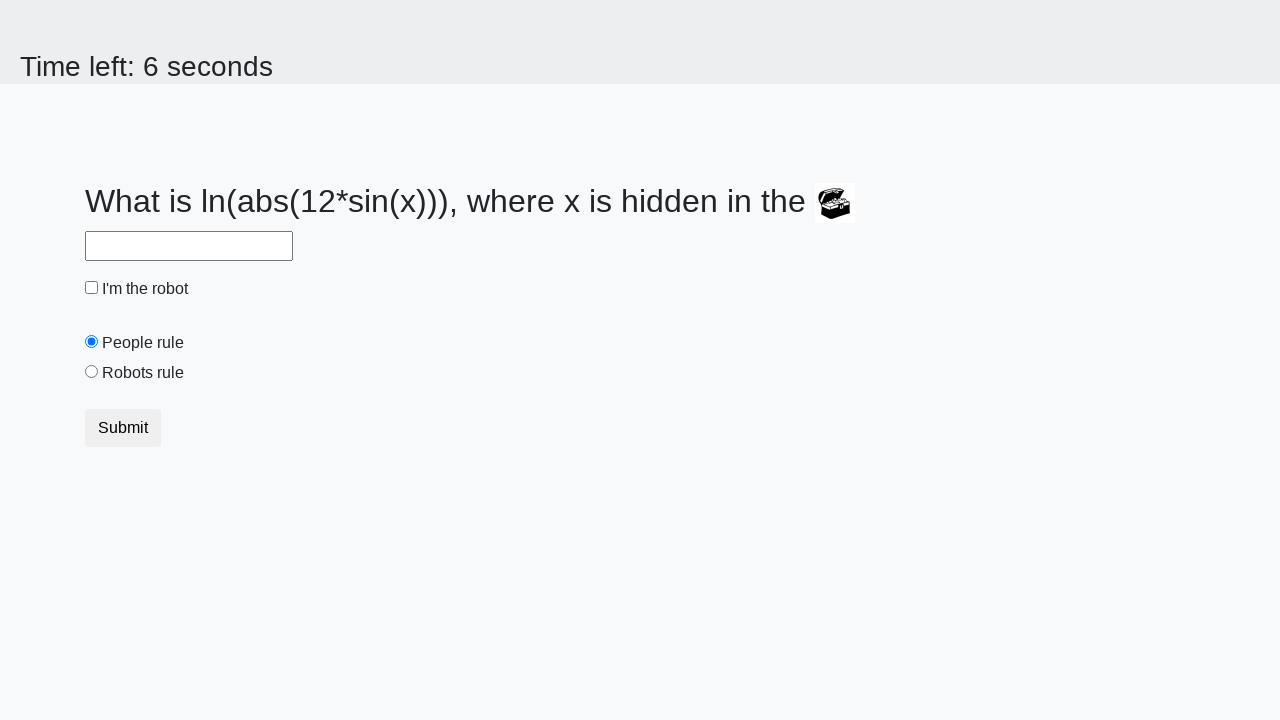

Calculated math formula result: -1.5508793028415606
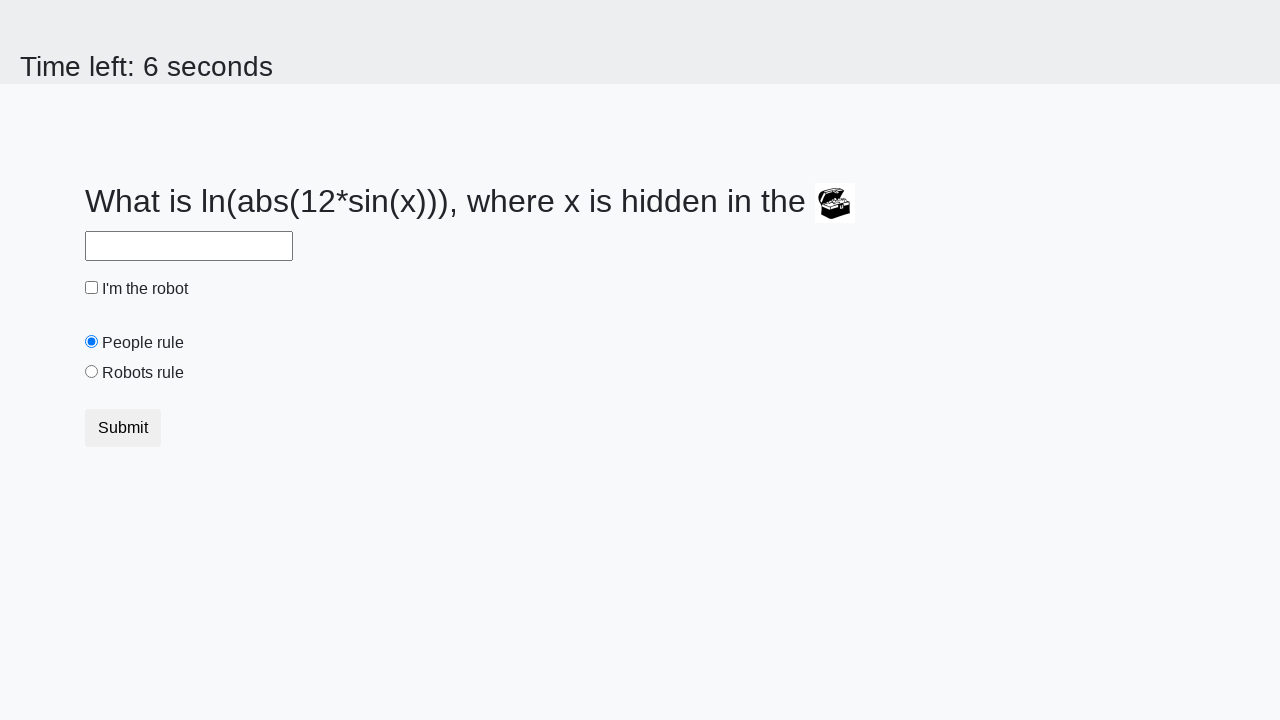

Filled answer field with calculated value: -1.5508793028415606 on #answer
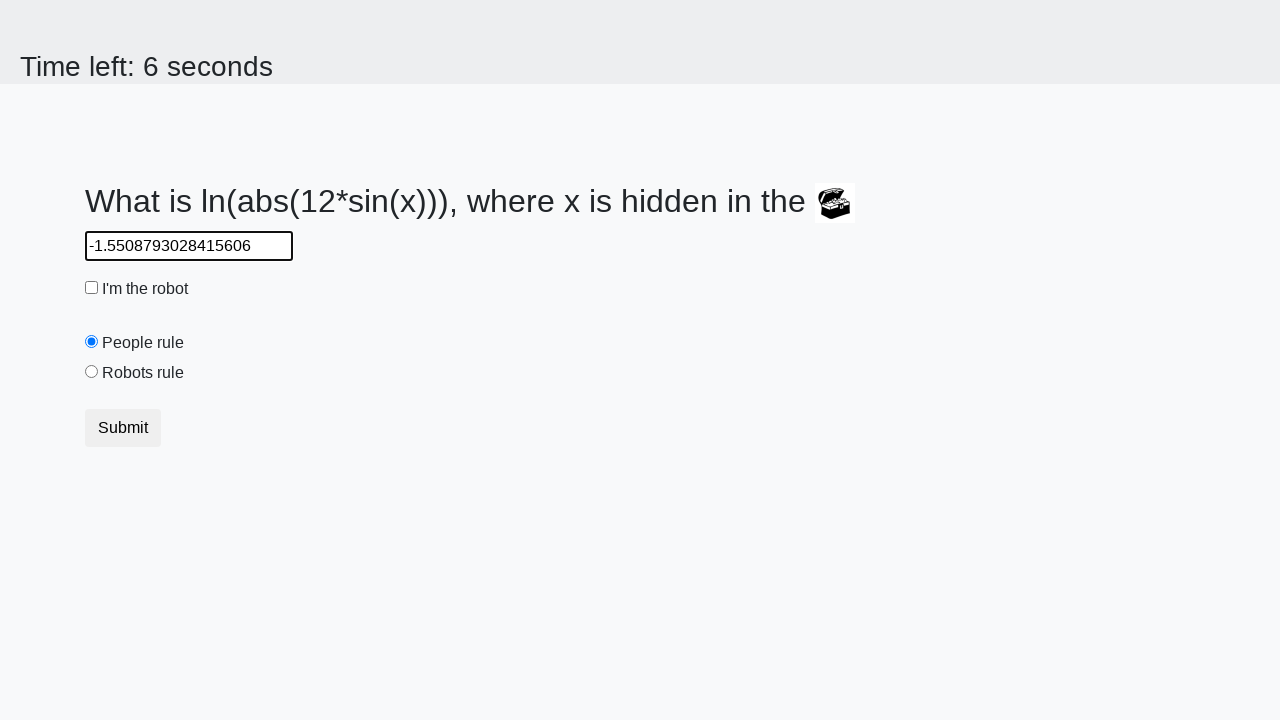

Clicked robot checkbox at (92, 288) on #robotCheckbox
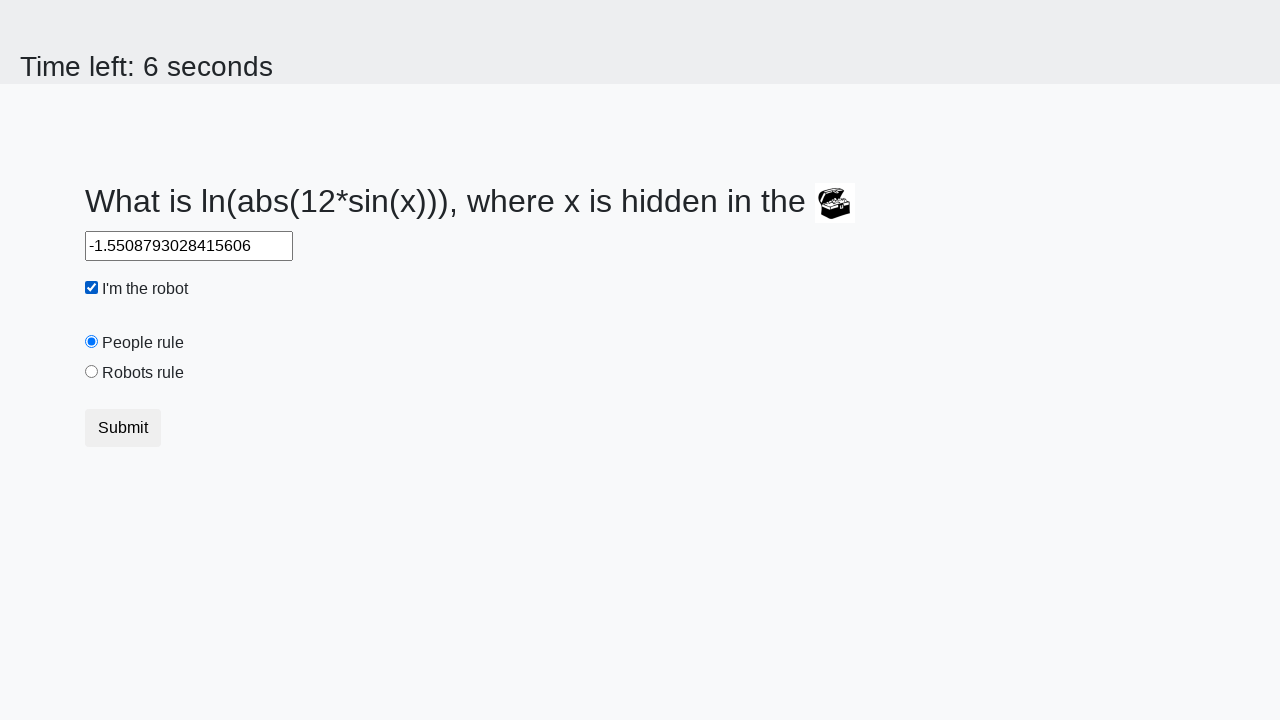

Clicked robots rule radio button at (92, 372) on #robotsRule
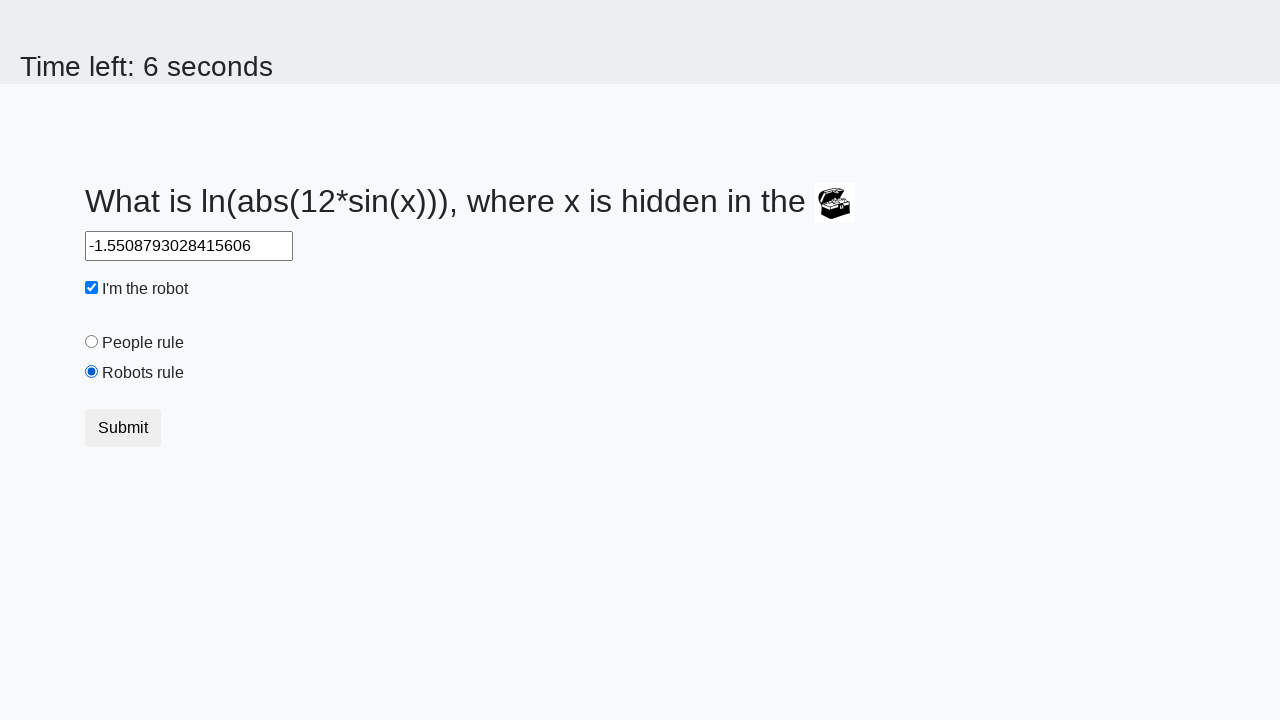

Submitted the form at (123, 428) on button.btn
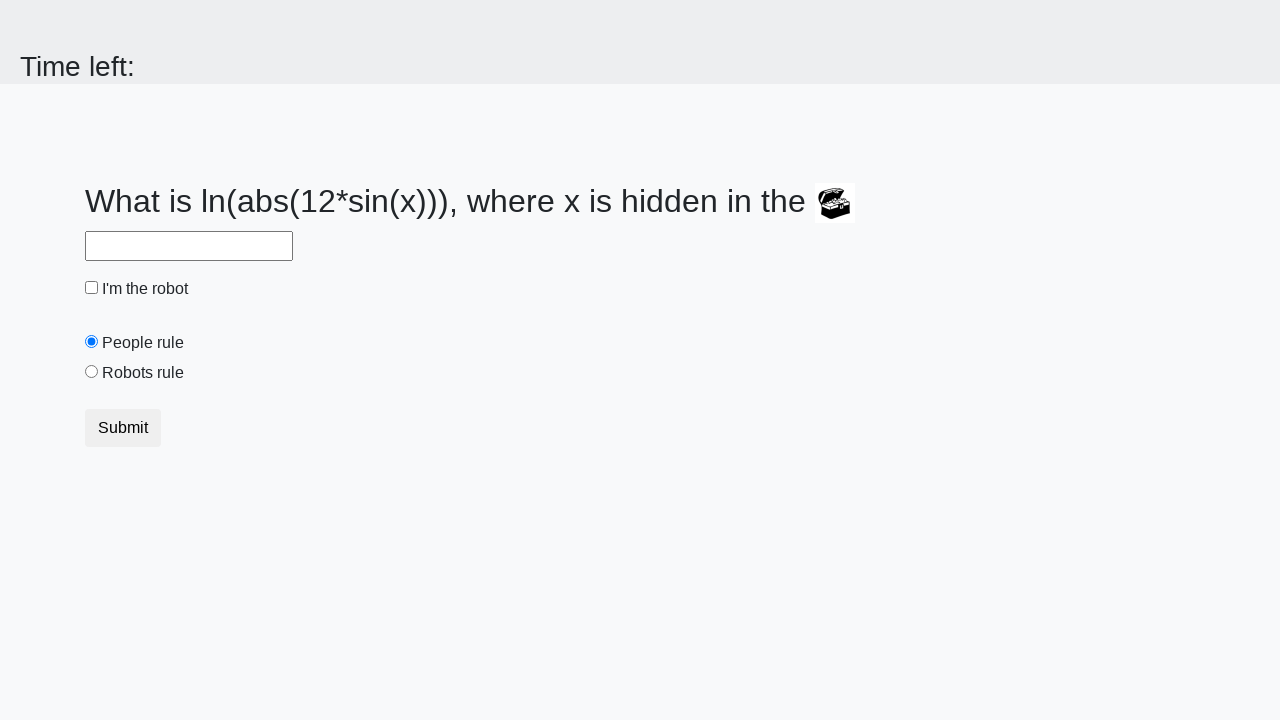

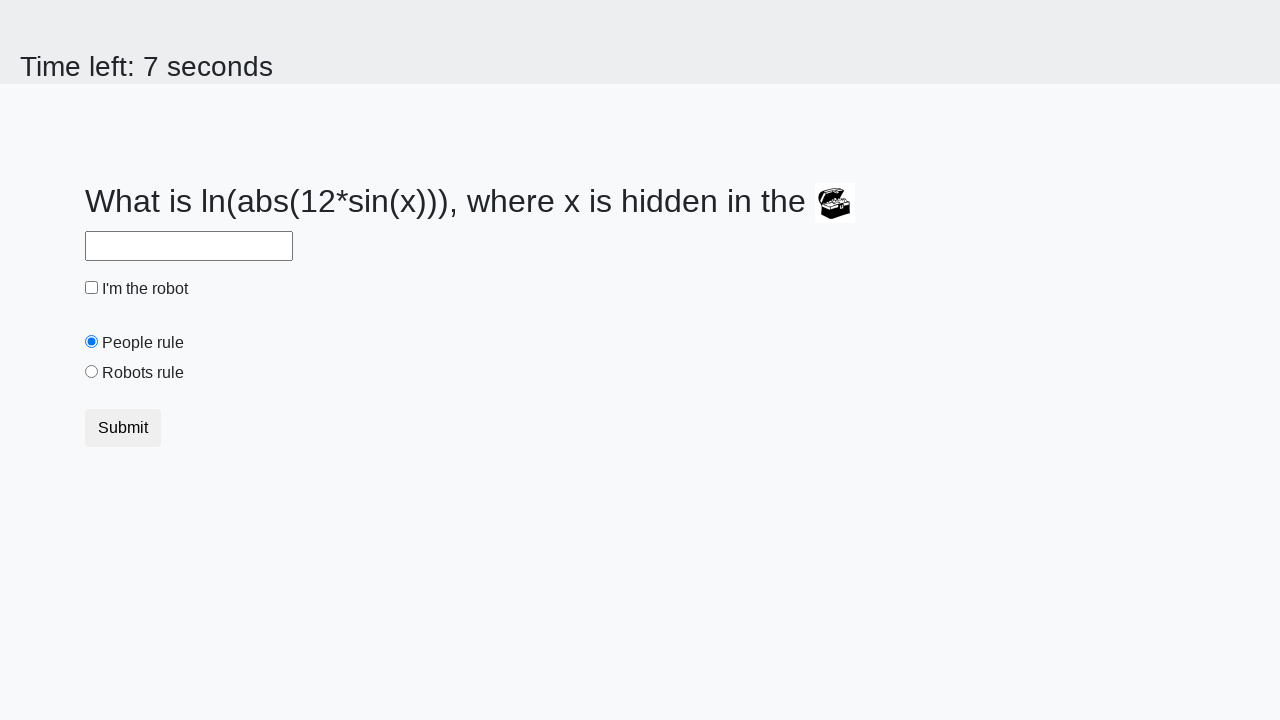